Tests that various form elements (textbox, textarea, radio button, text) are displayed and interacts with them by filling text and clicking radio buttons.

Starting URL: https://automationfc.github.io/basic-form/index.html

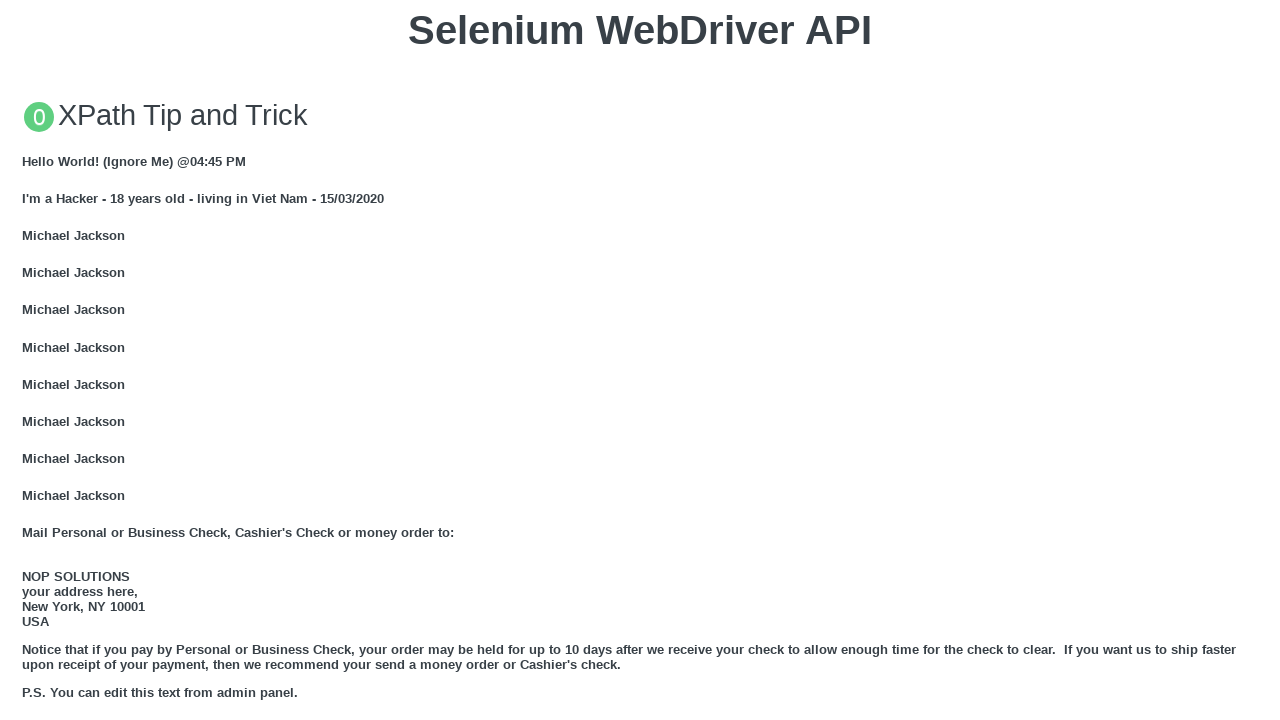

Filled email textbox with 'selenium webdriver' on #mail
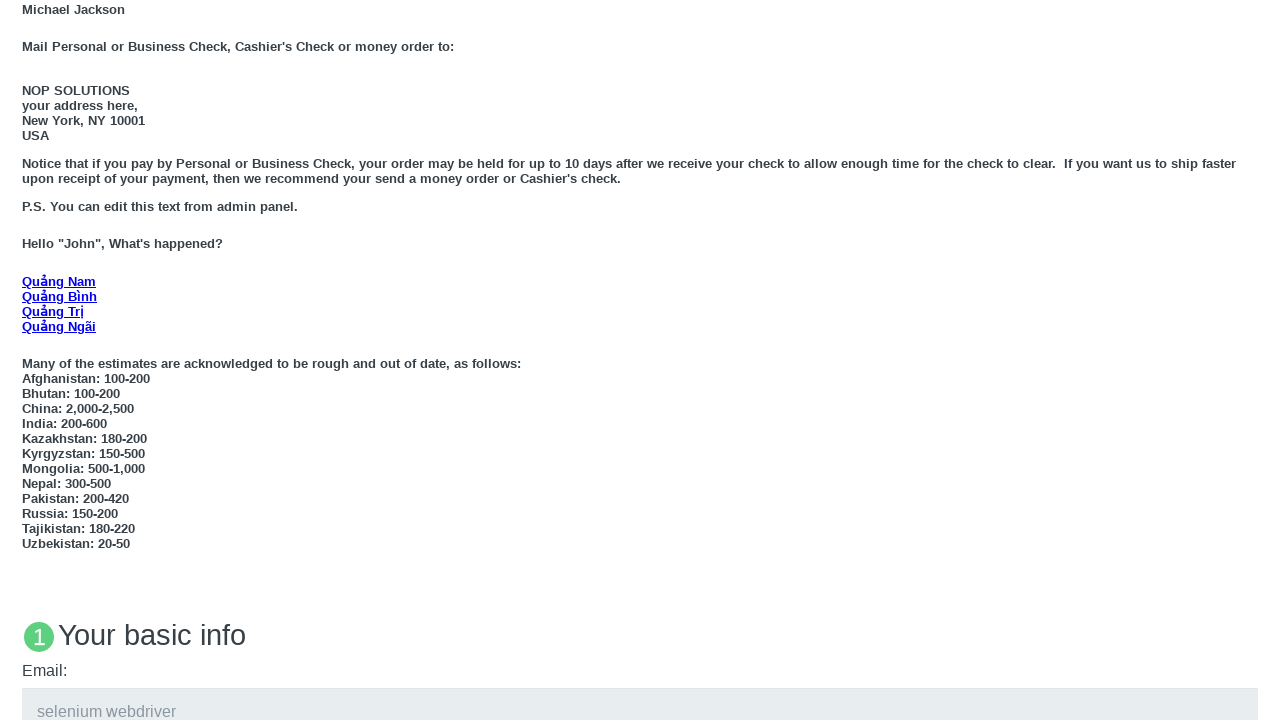

Filled education textarea with 'selenium grid' on #edu
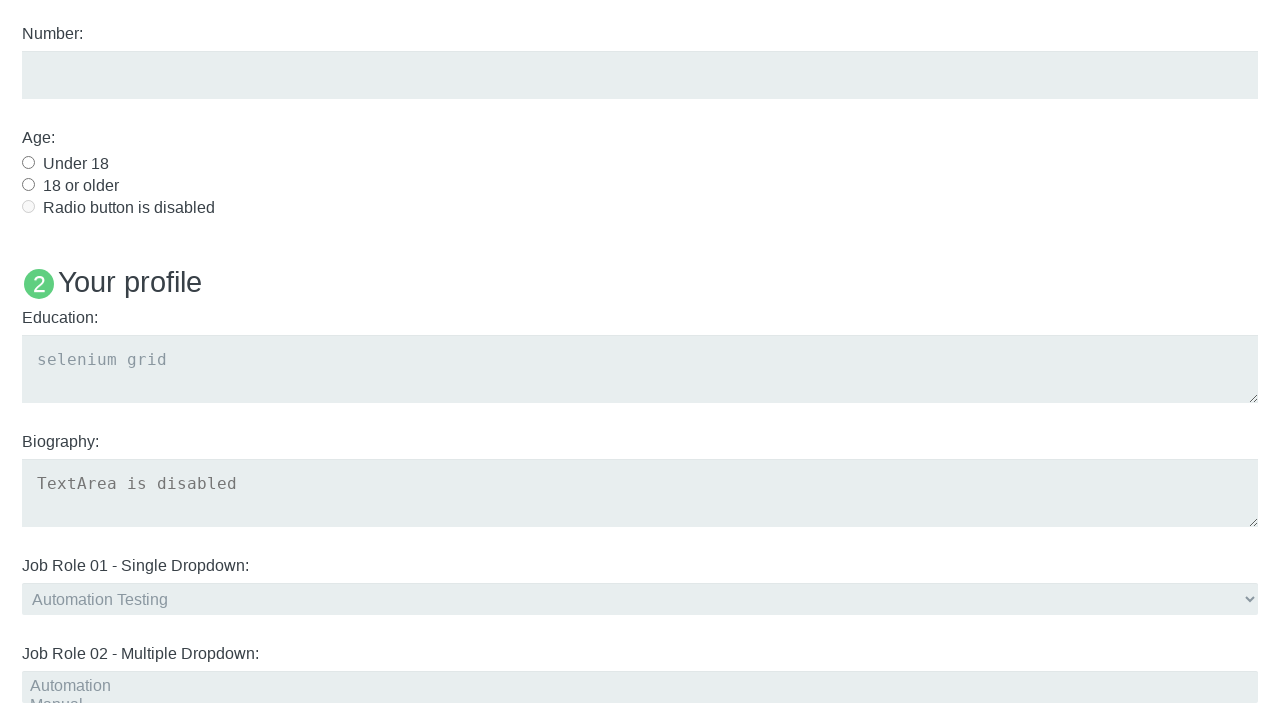

Clicked 'Under 18' radio button at (28, 162) on #under_18
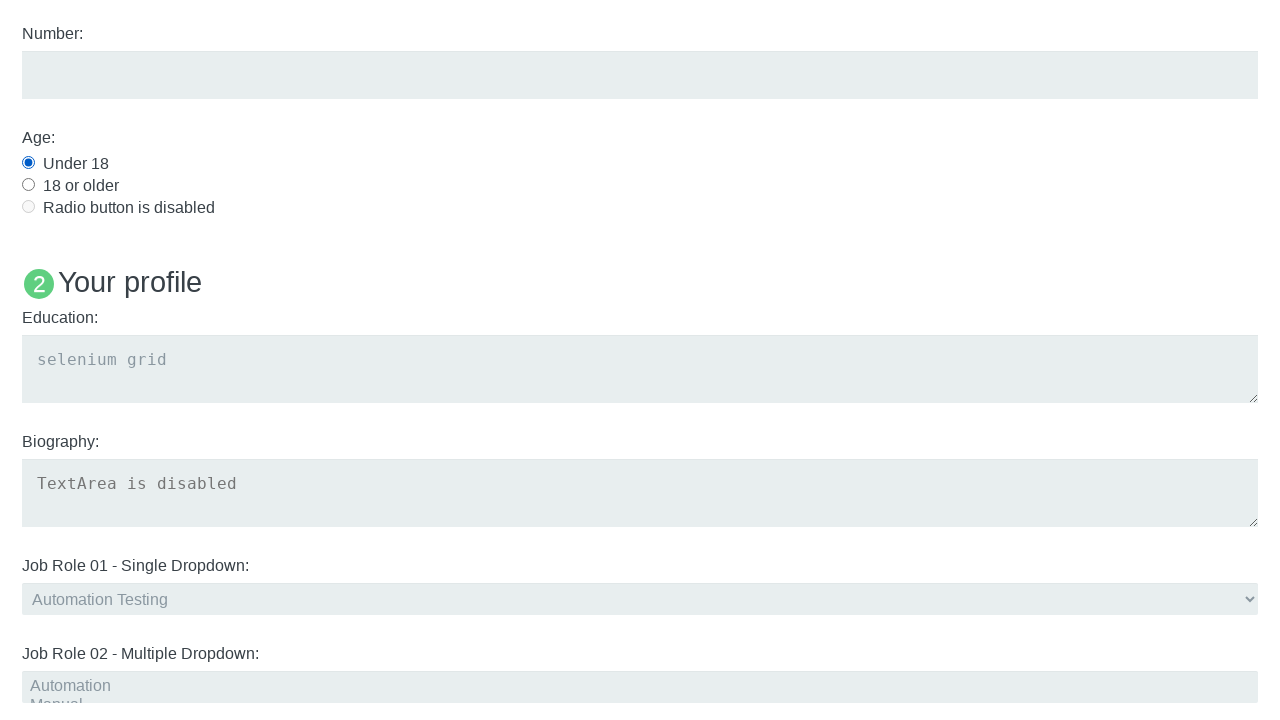

Verified 'Name: User5' text is displayed
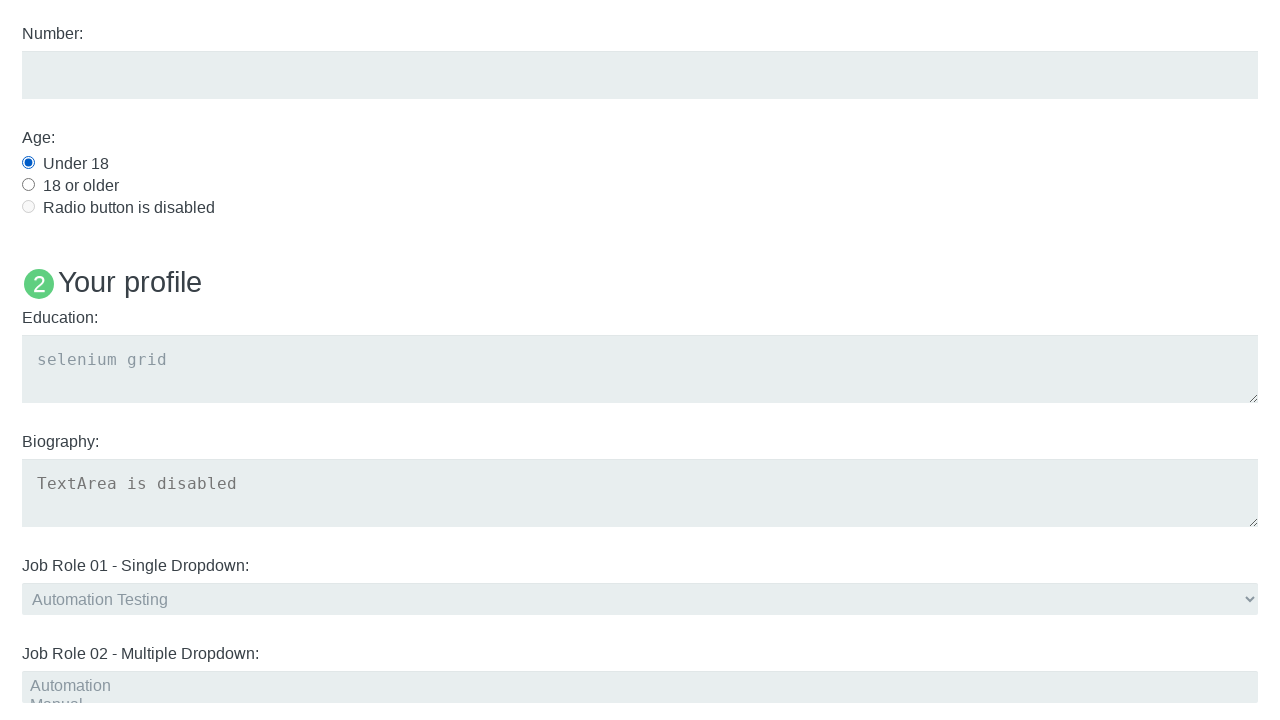

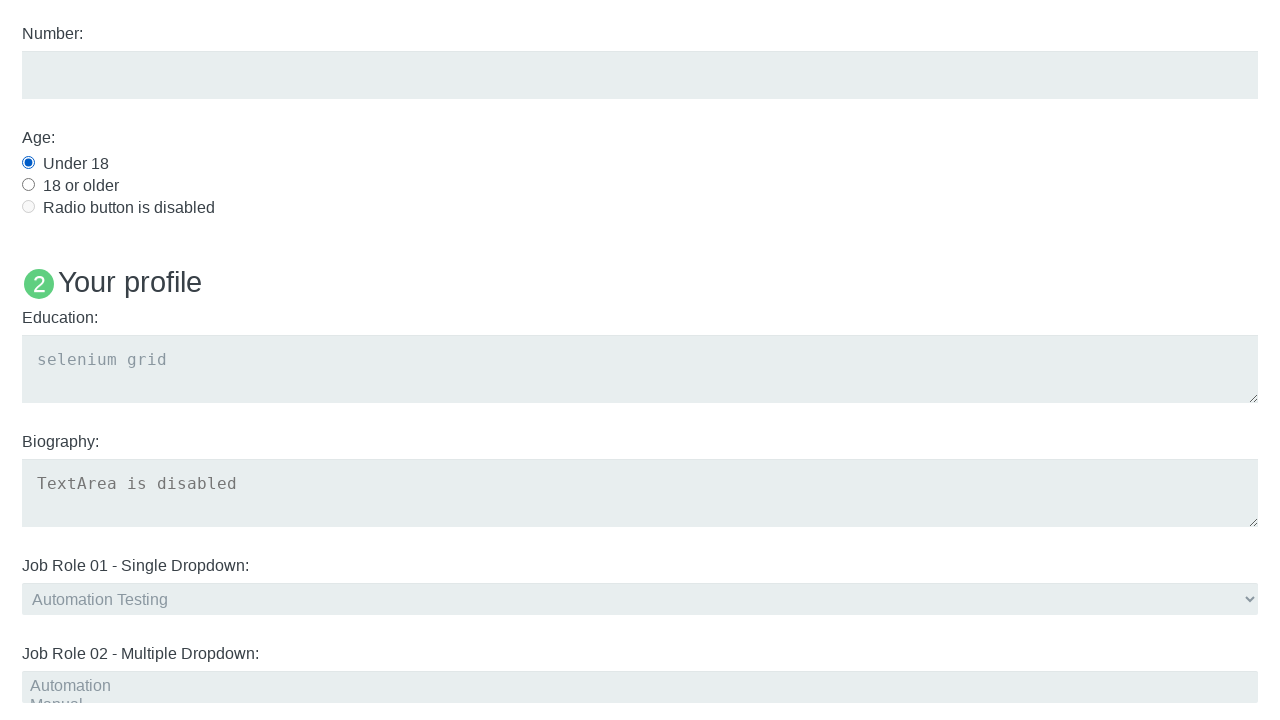